Tests the Python.org search functionality by first searching for a nonsense term ("chupakabra") to verify "No results found" message appears, then searching for "pycon" to verify actual results are returned.

Starting URL: http://www.python.org

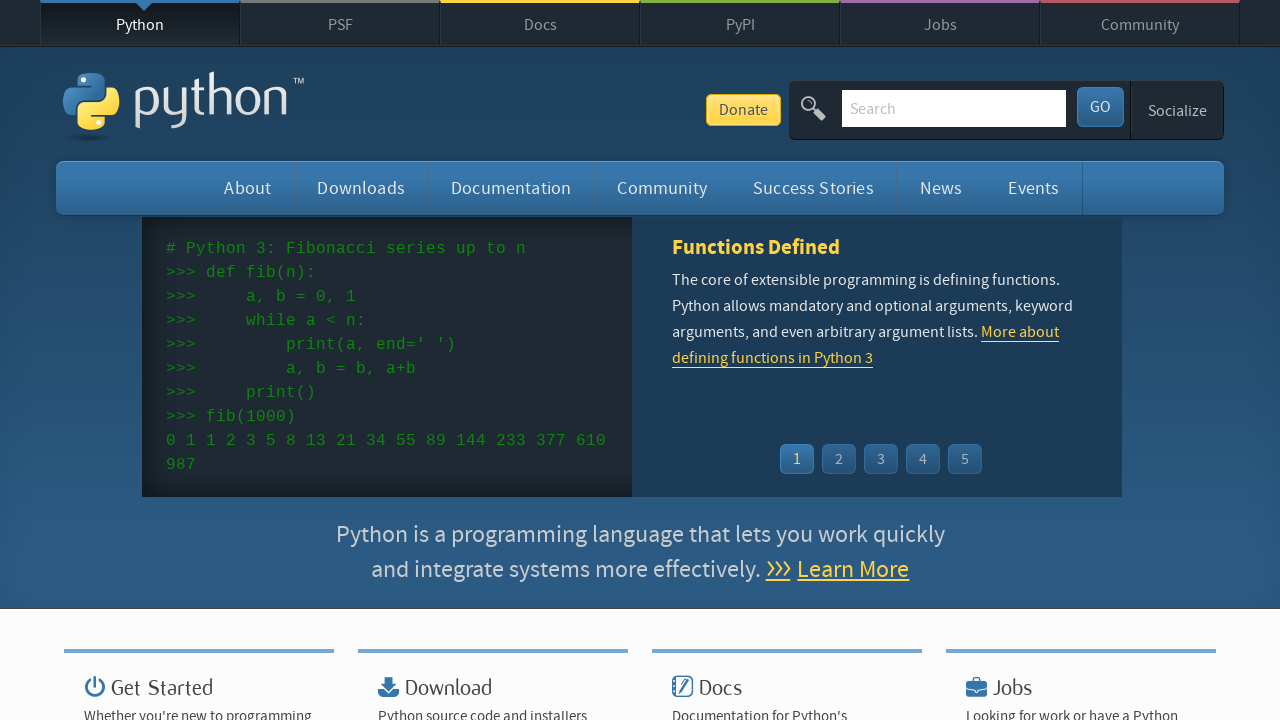

Verified 'Python' is present in page title
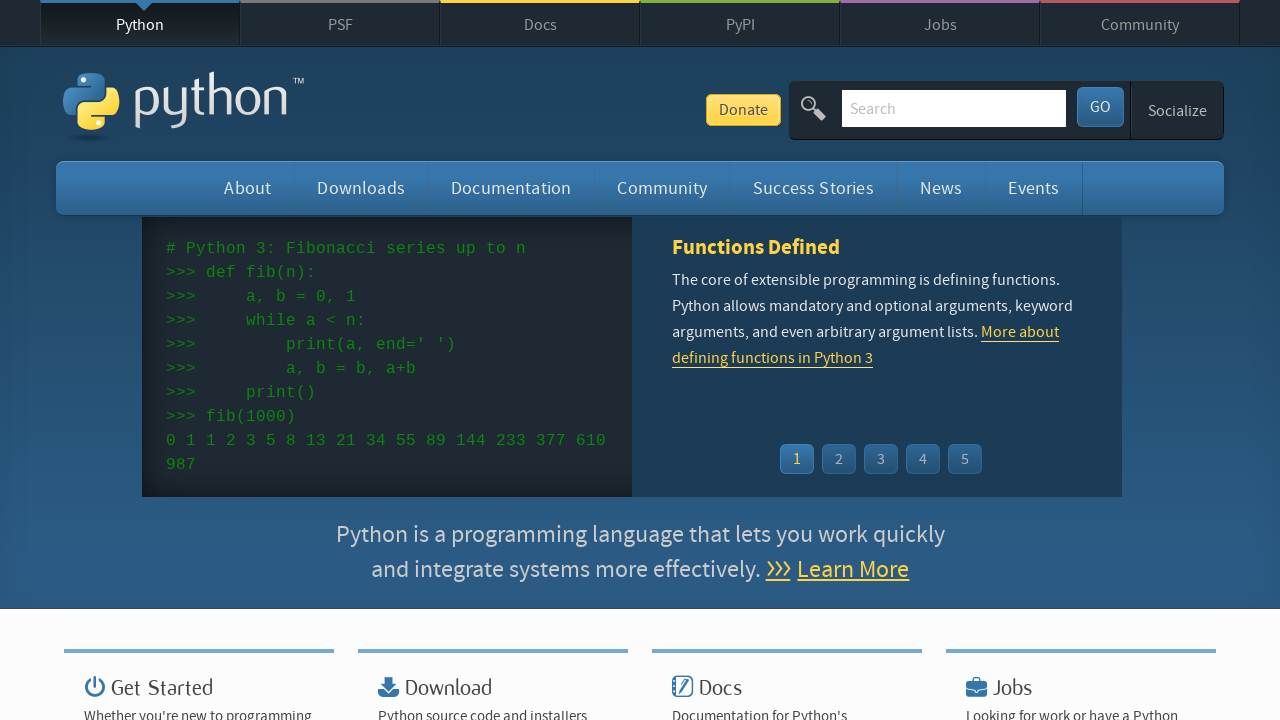

Filled search box with 'chupakabra' (nonsense term) on input[name='q']
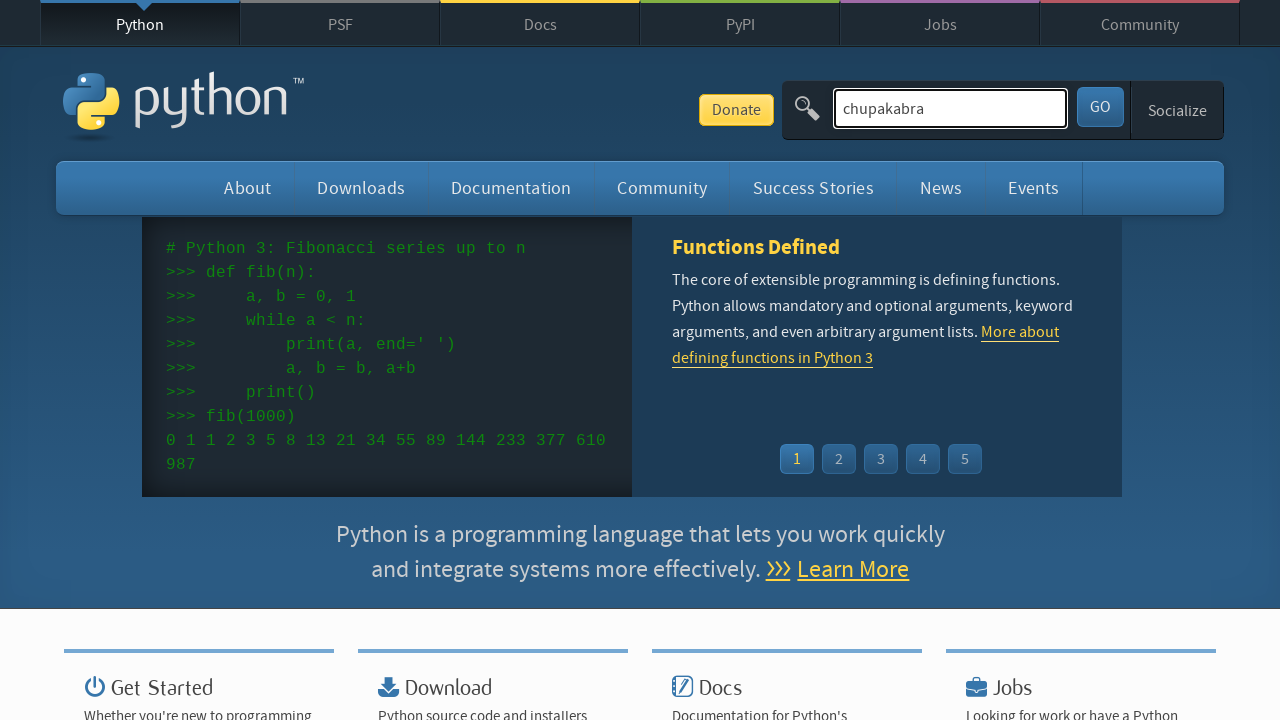

Pressed Enter to submit search for 'chupakabra' on input[name='q']
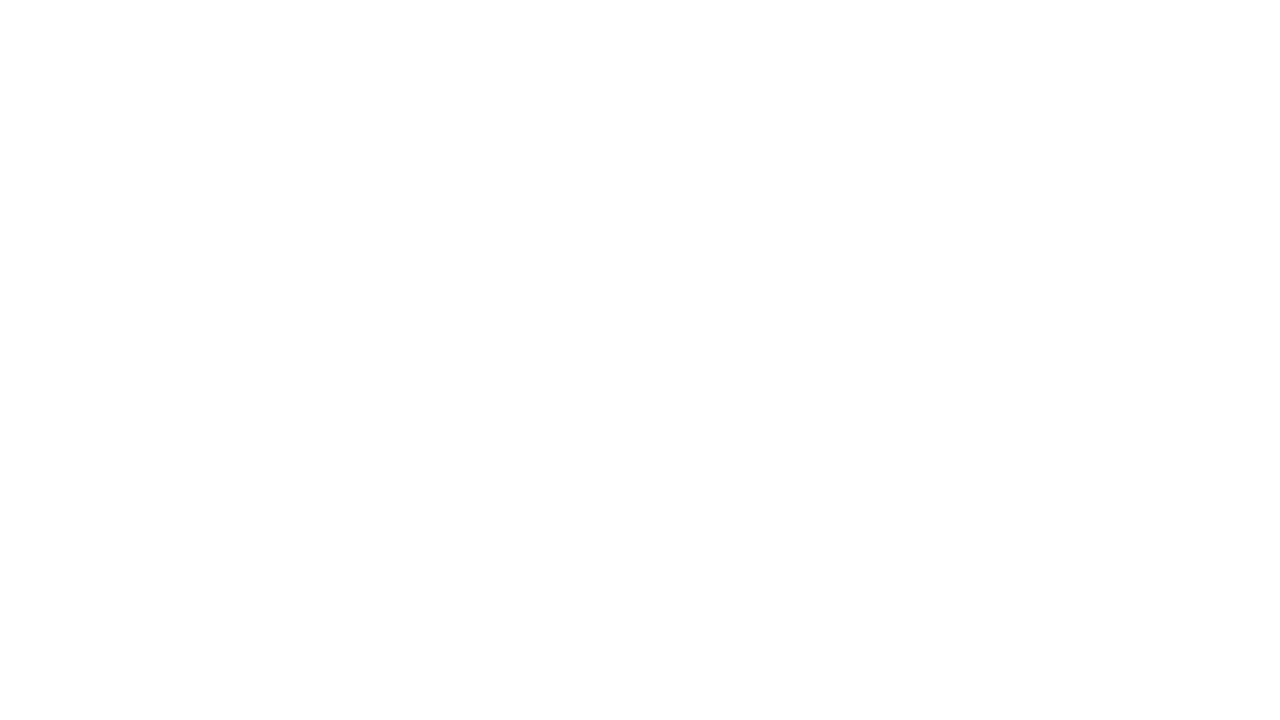

Waited for search results page to load
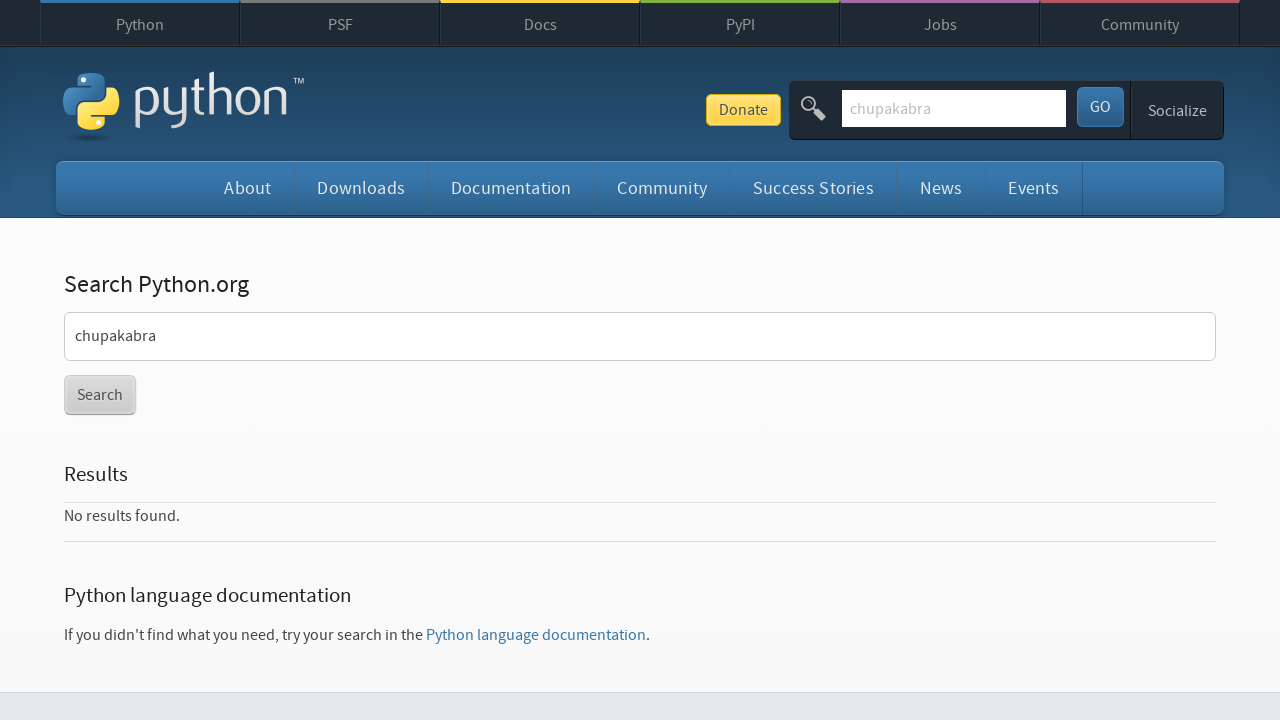

Verified 'No results found.' message appears for nonsense search term
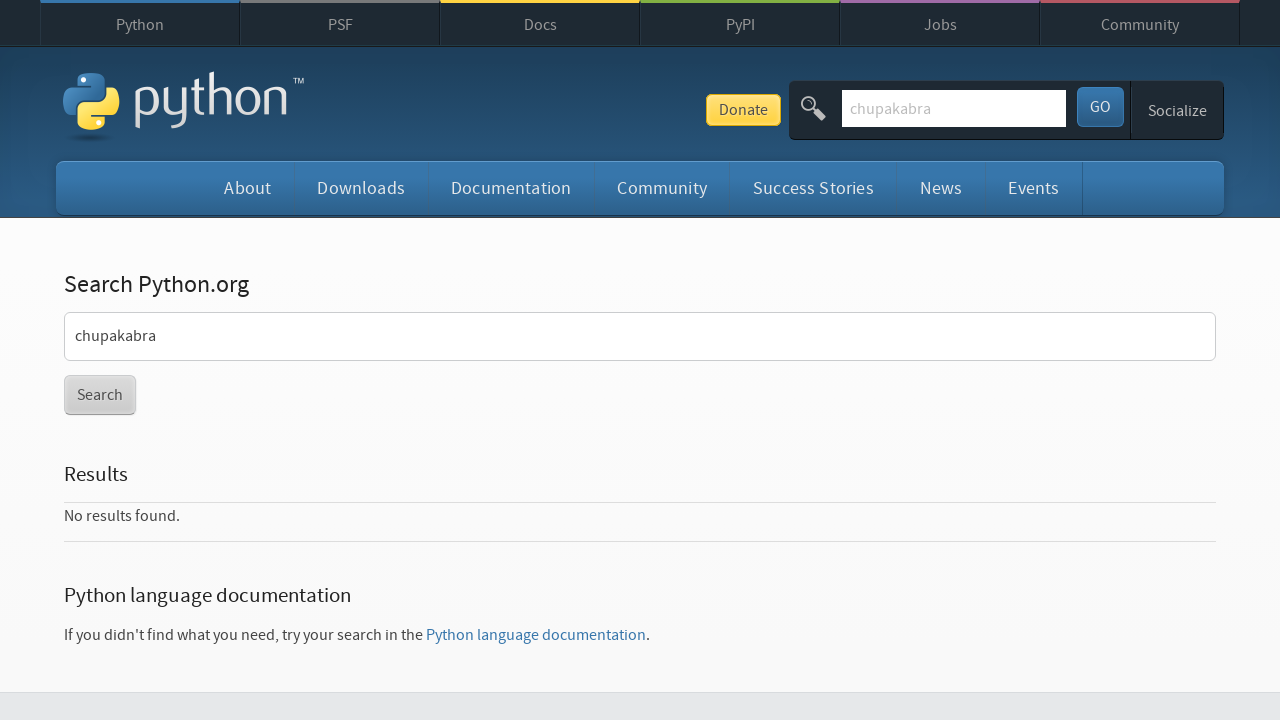

Cleared search box on input[name='q']
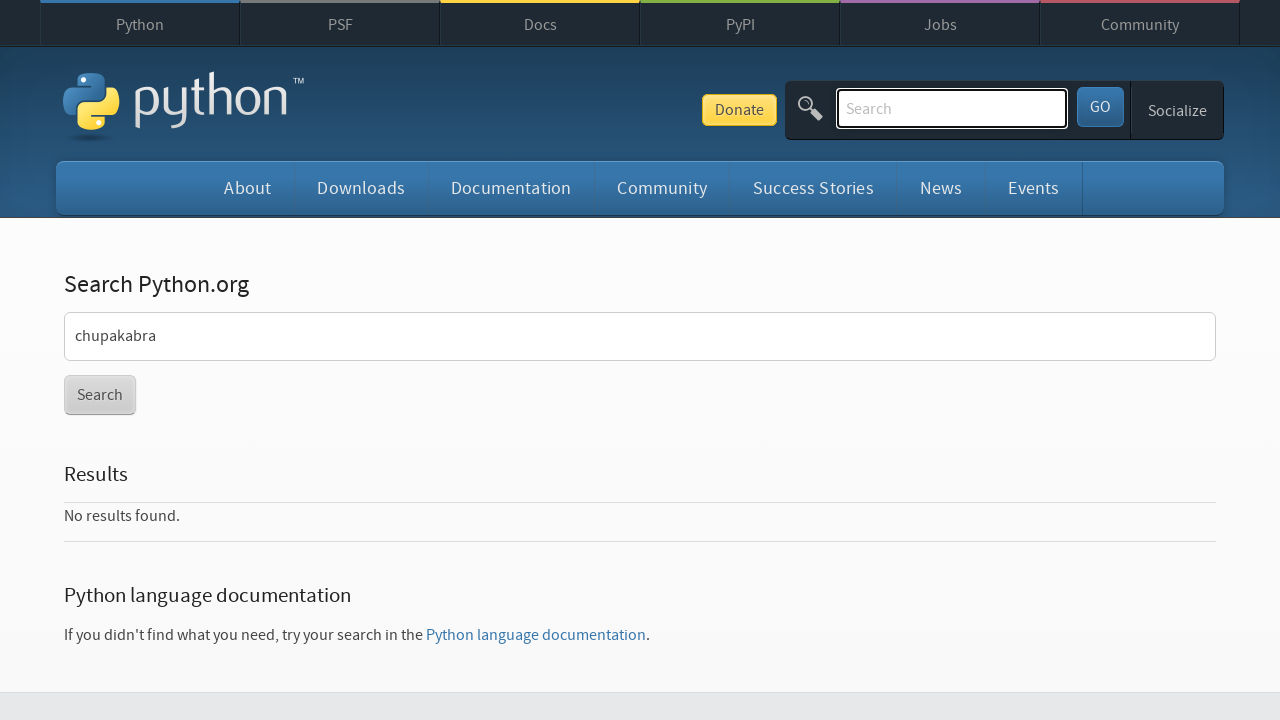

Filled search box with 'pycon' on input[name='q']
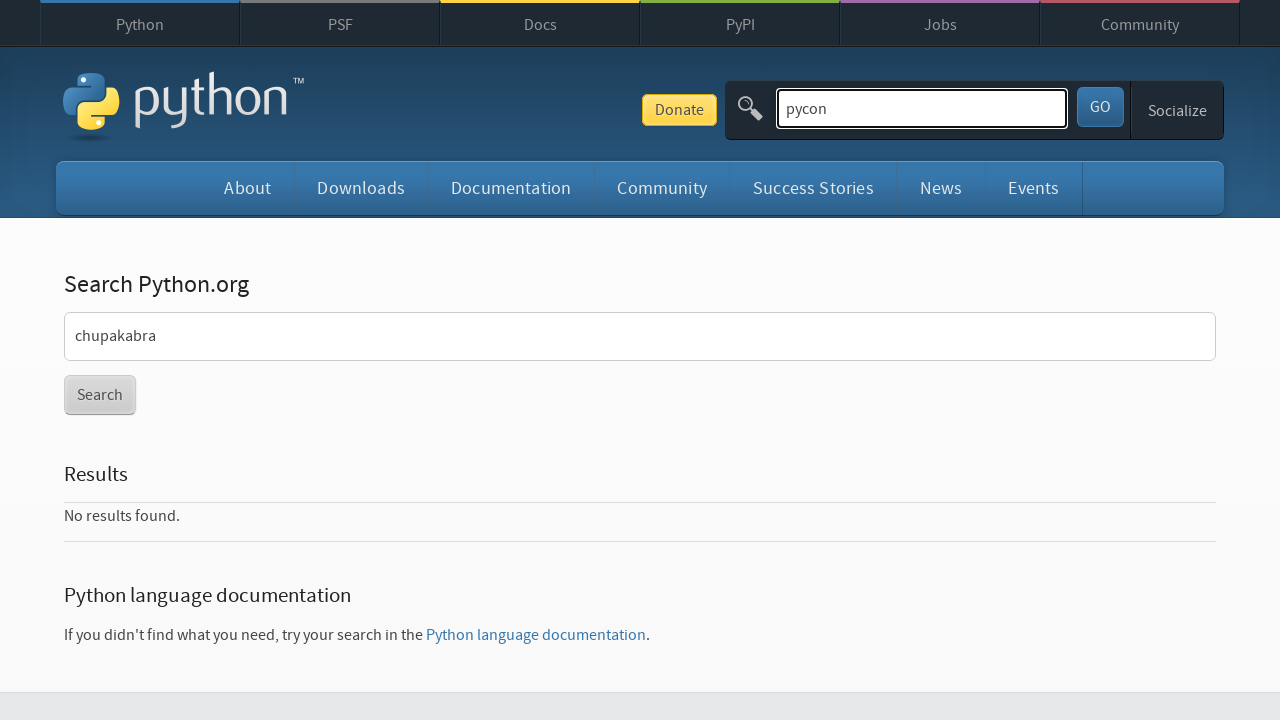

Pressed Enter to submit search for 'pycon' on input[name='q']
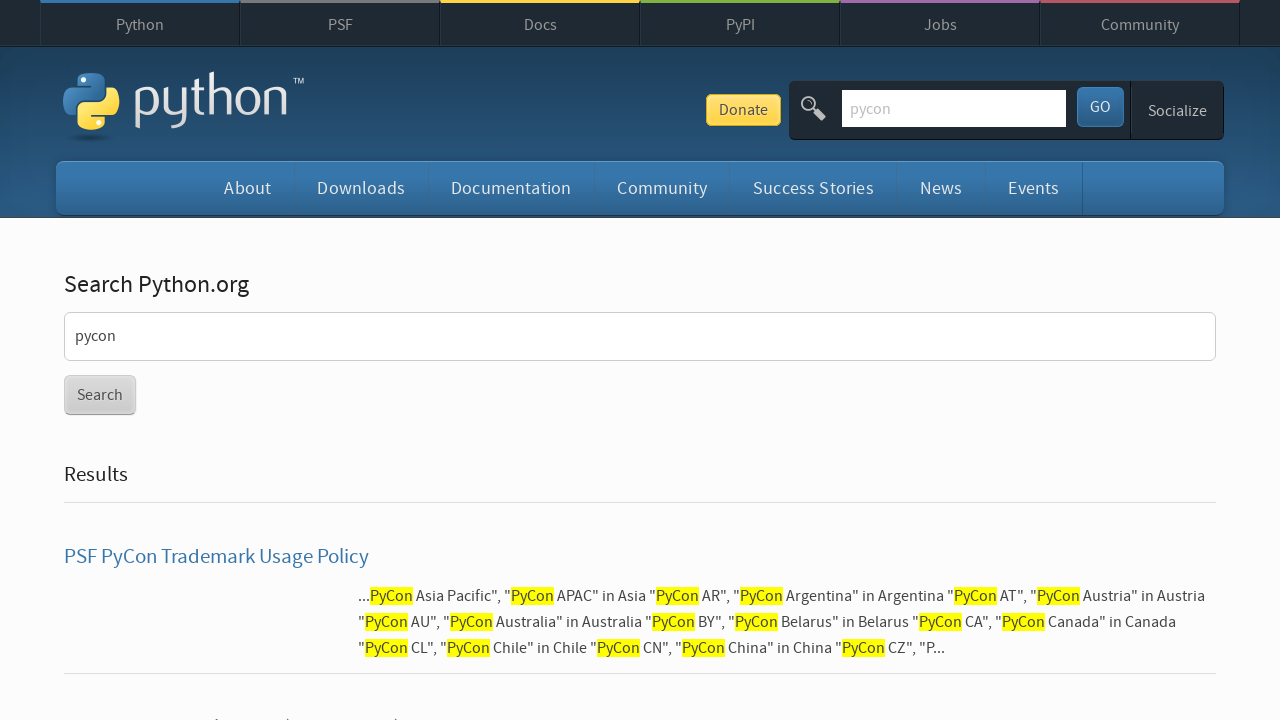

Waited for search results page to load
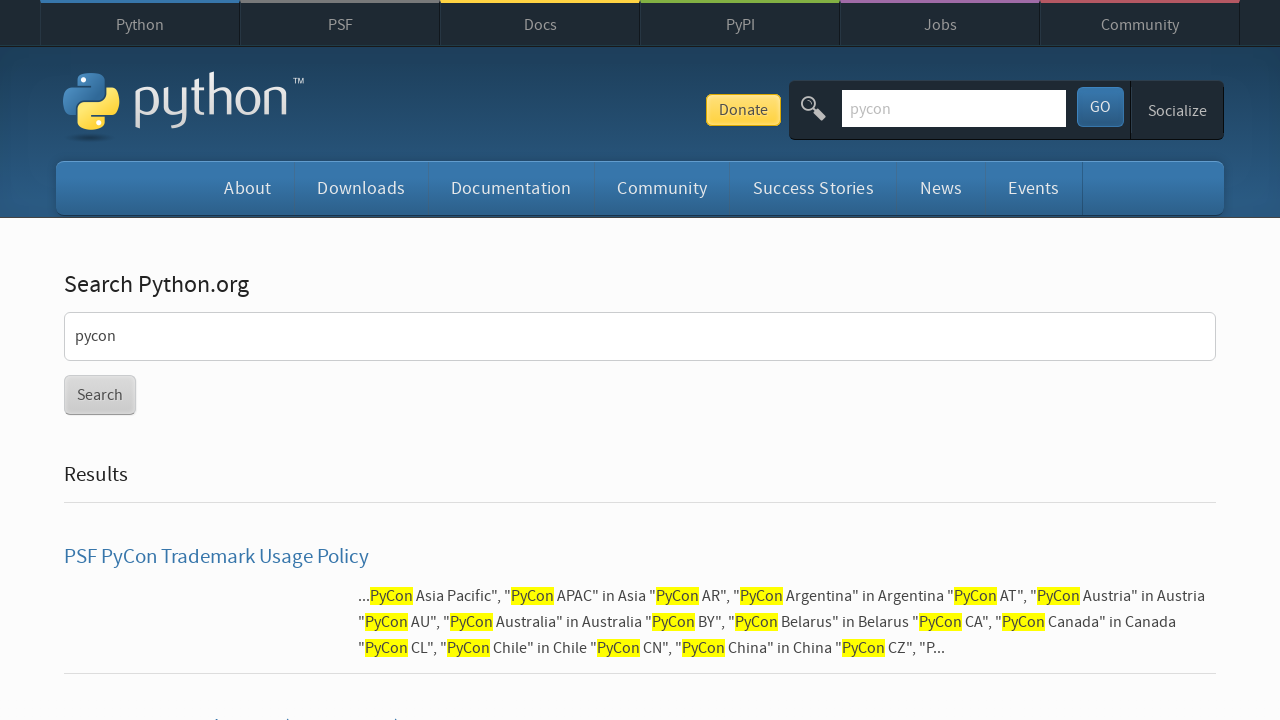

Verified search results are returned for 'pycon' (no 'No results found.' message)
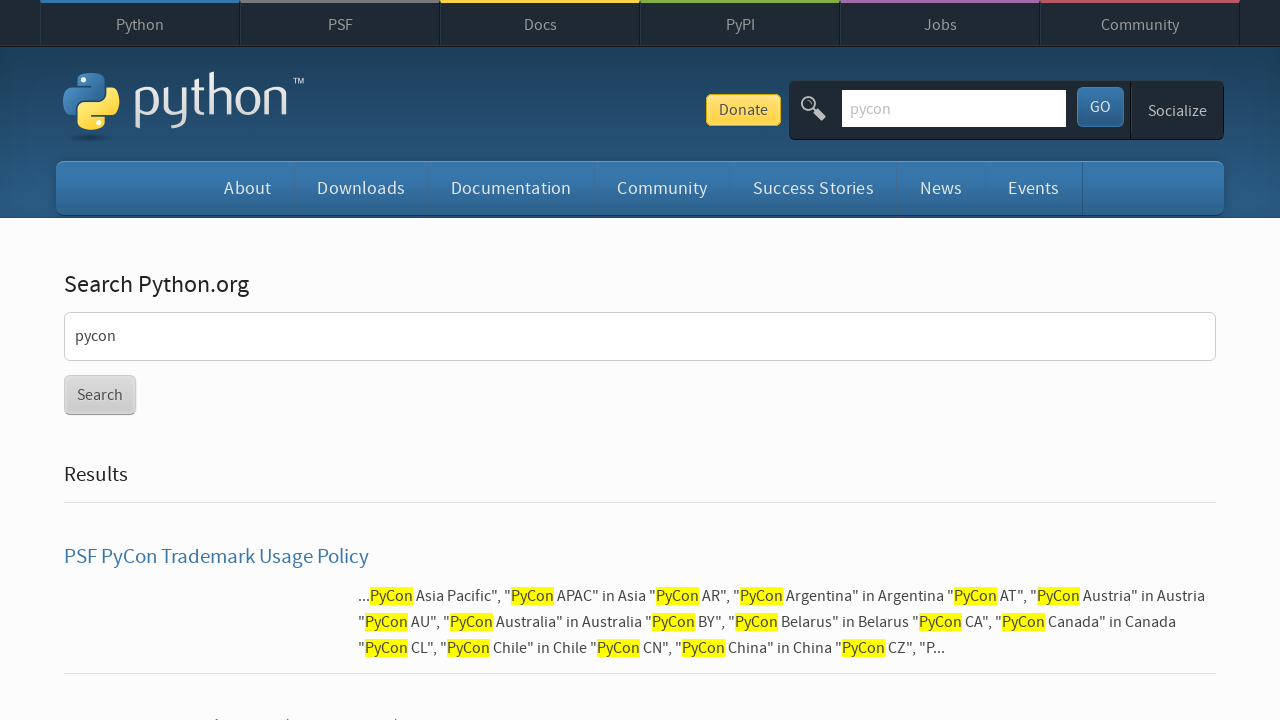

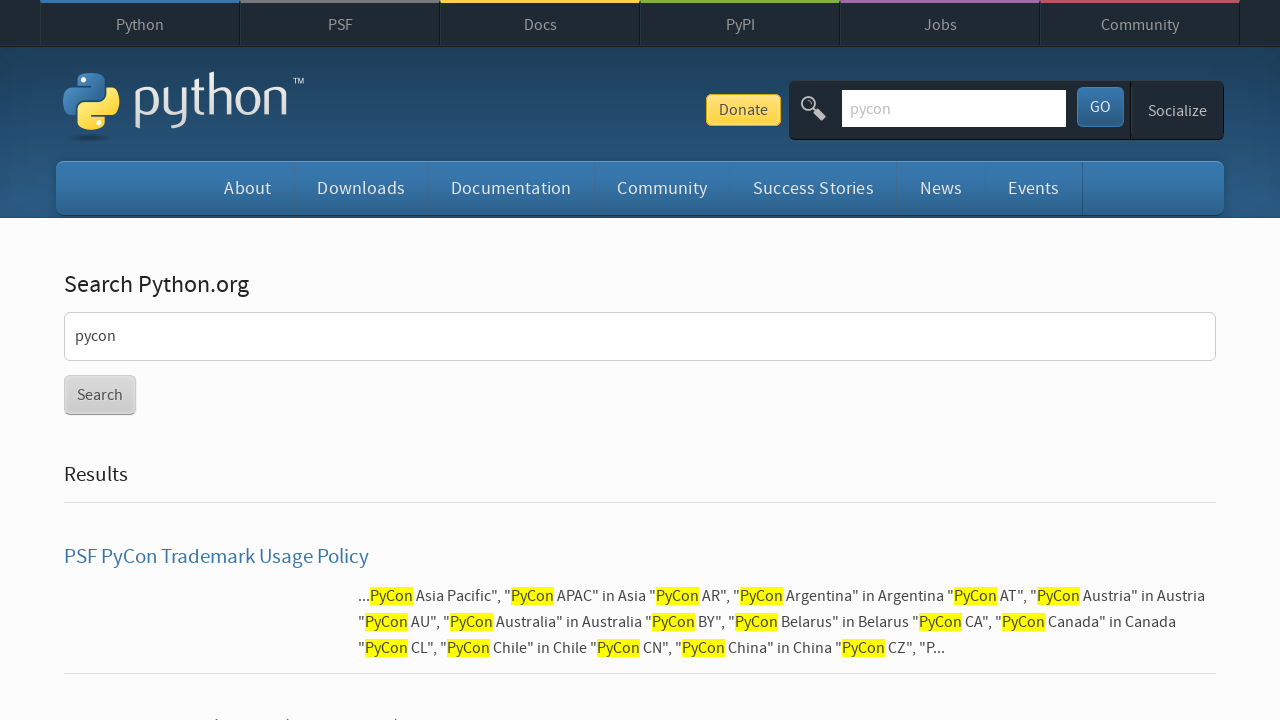